Navigates to Poly Haven's 3D models page and verifies that model grid items are displayed on the page.

Starting URL: https://polyhaven.com/models

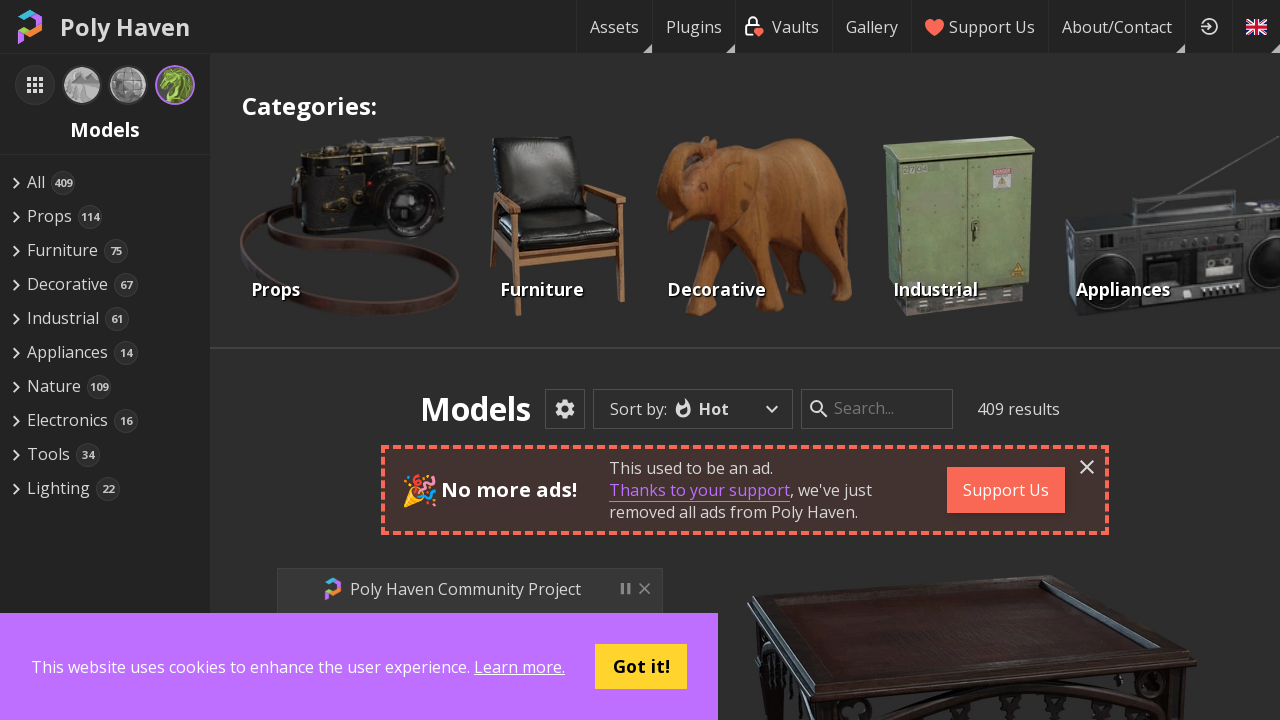

Navigated to Poly Haven's 3D models page
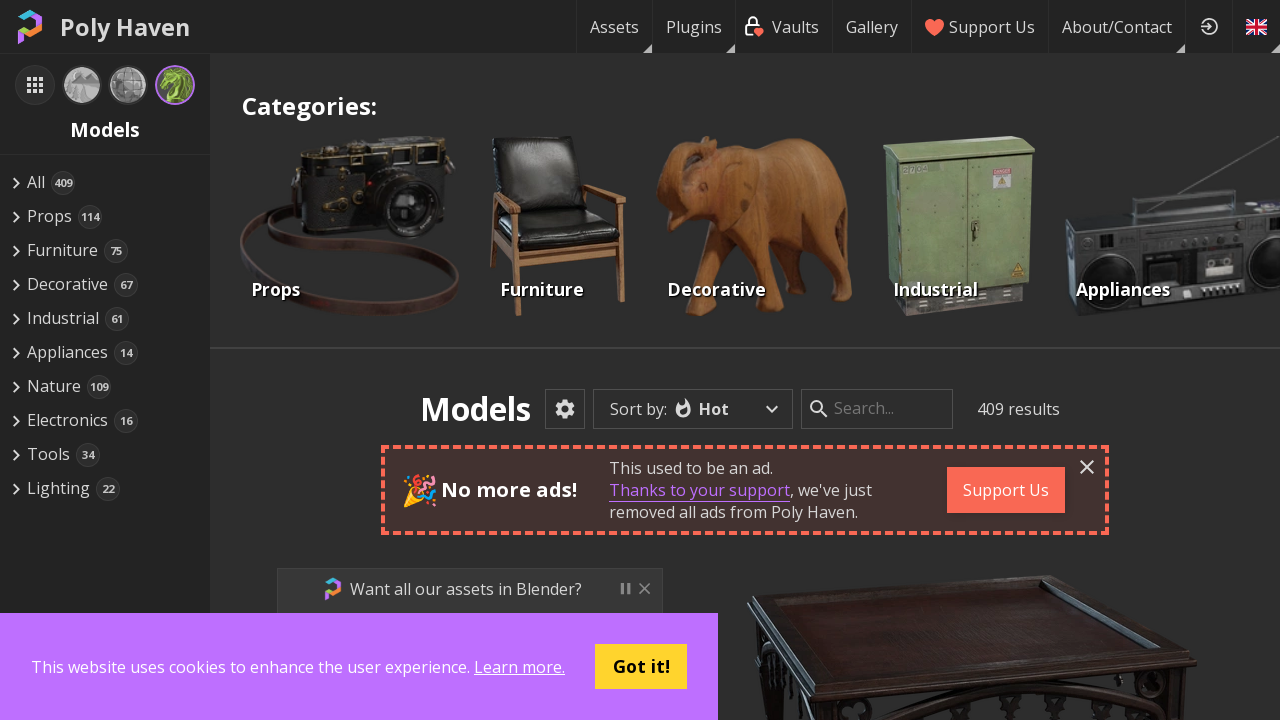

Model grid items loaded on the page
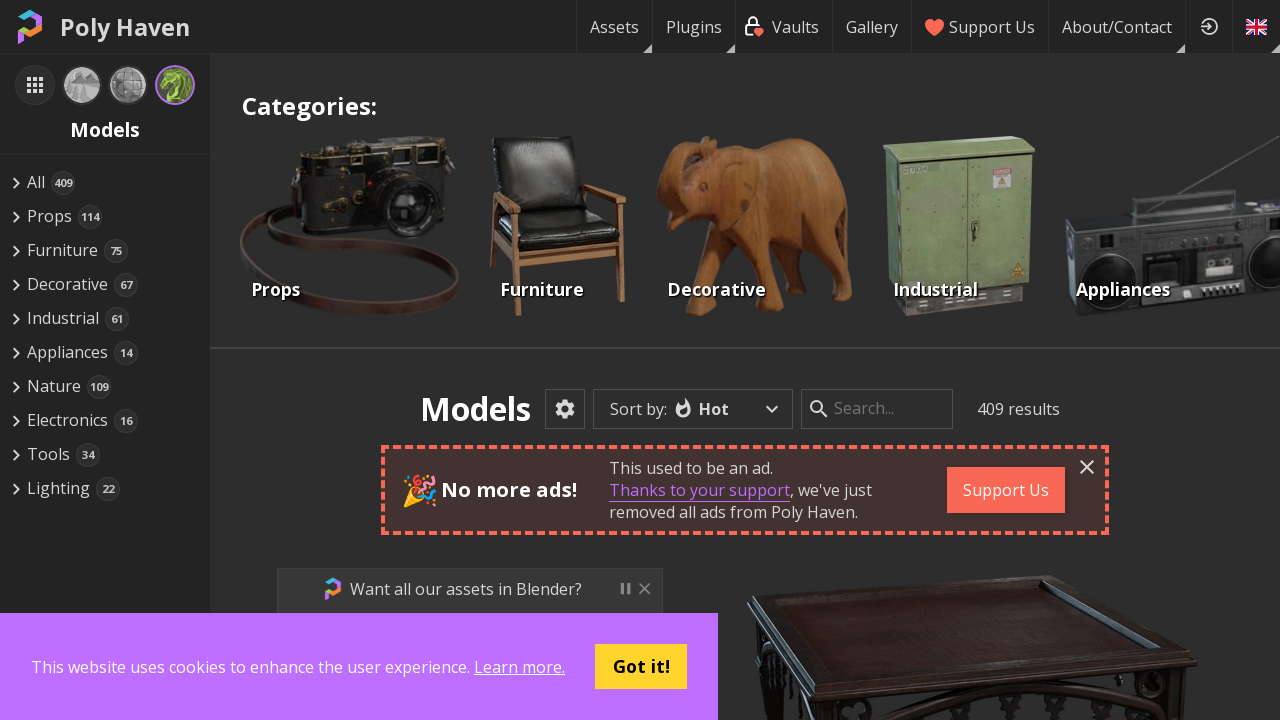

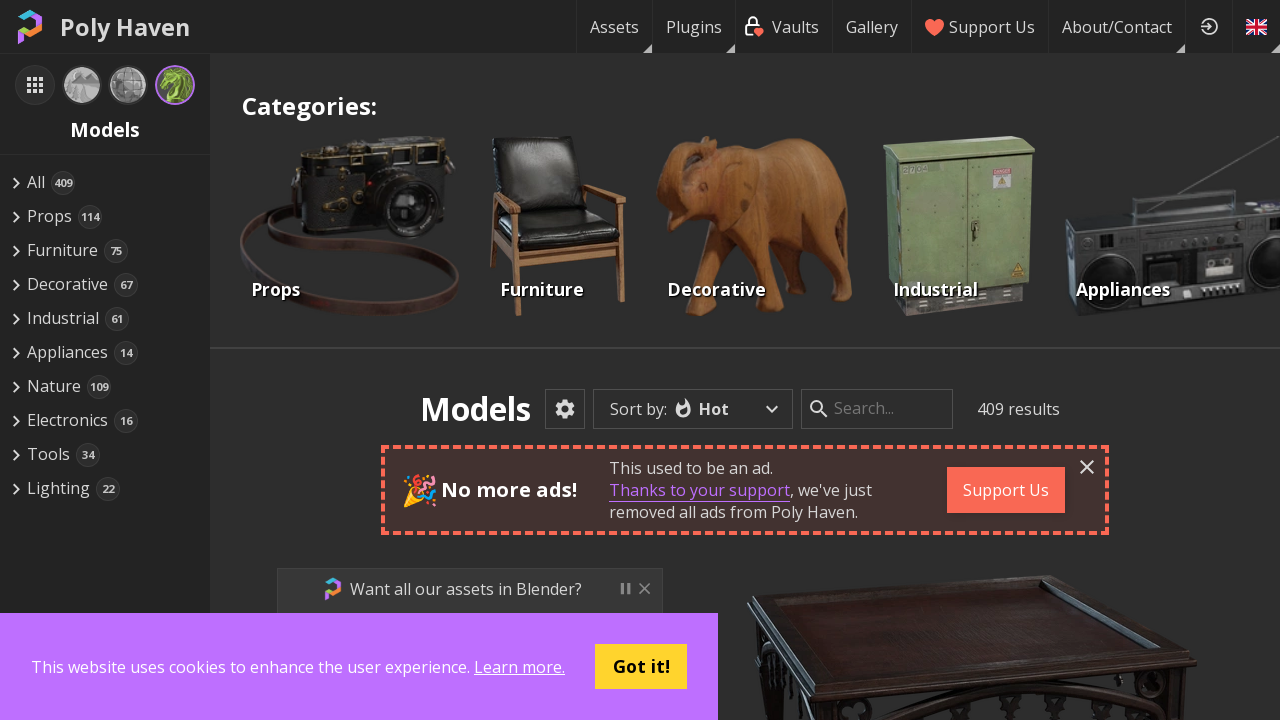